Tests adding a new record to a web table, then editing the last record by updating all fields with new values.

Starting URL: https://demoqa.com/webtables

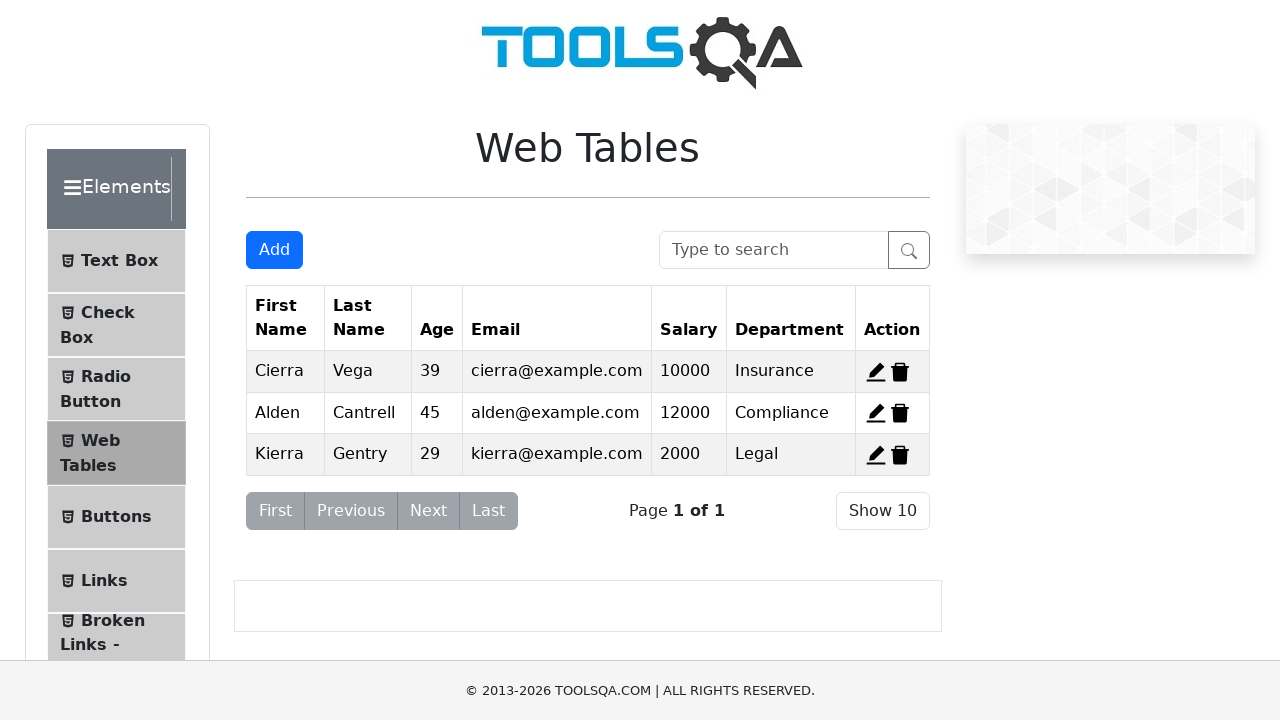

Clicked 'Add' button to open new record form at (274, 250) on xpath=//button[@id='addNewRecordButton']
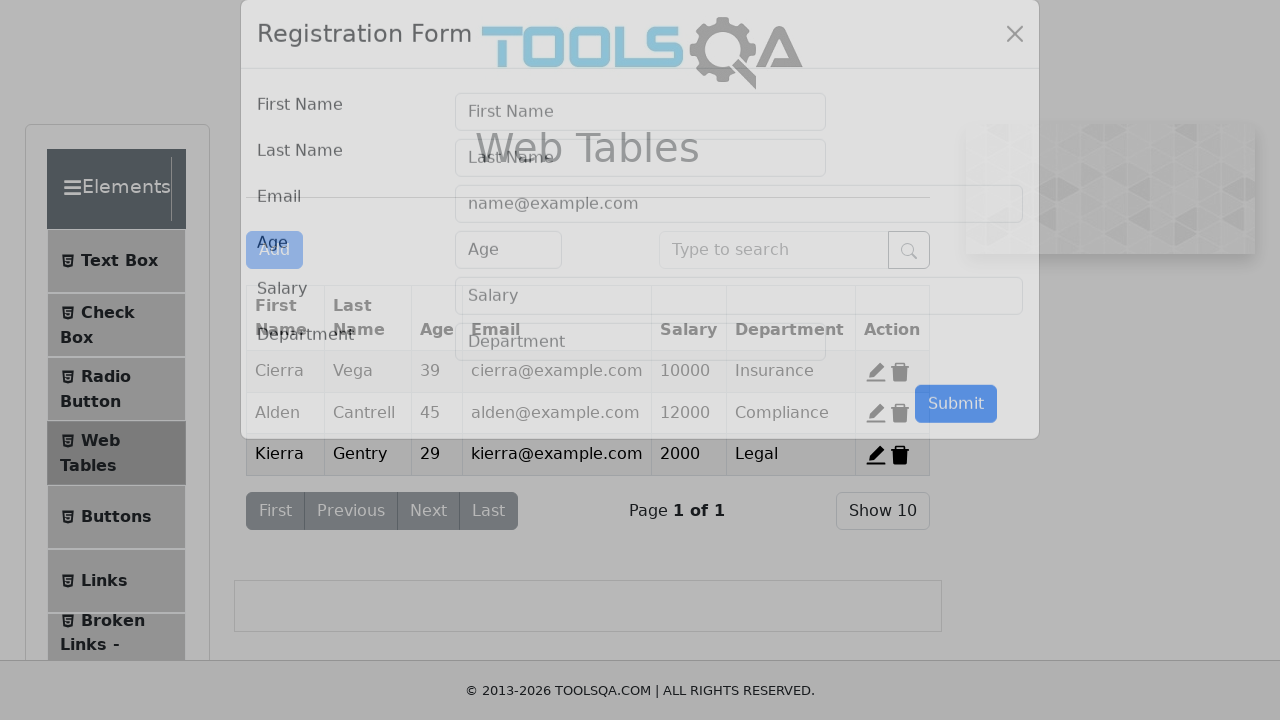

Filled first name field with 'Umut' on xpath=//input[@id='firstName']
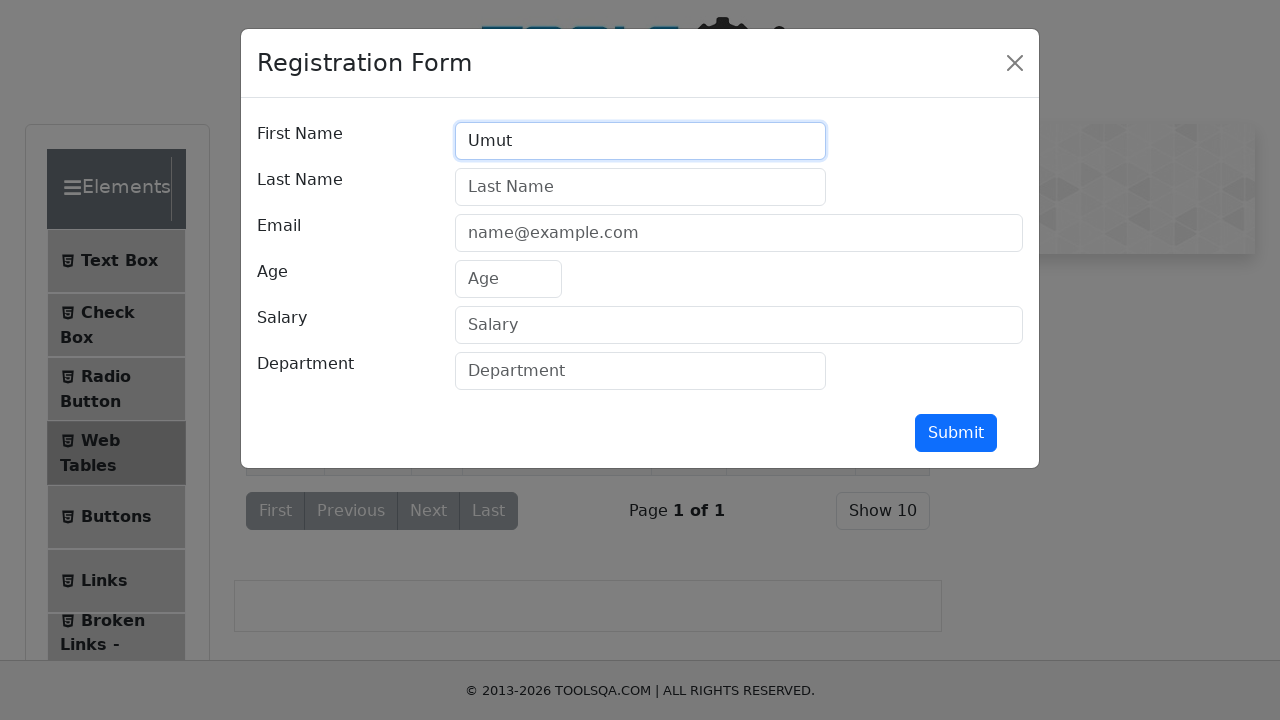

Filled last name field with 'Korkmaz' on xpath=//input[@id='lastName']
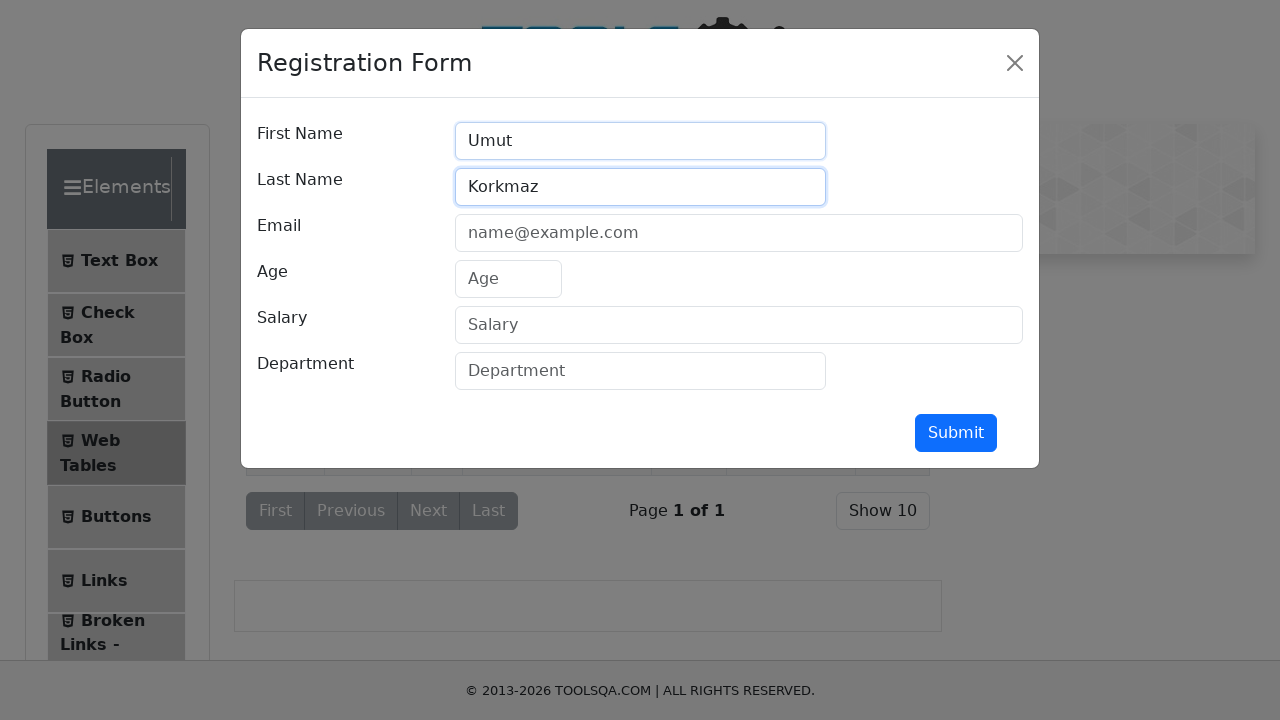

Filled email field with 'umutkorkmaz@outlook.com.tr' on xpath=//input[@id='userEmail']
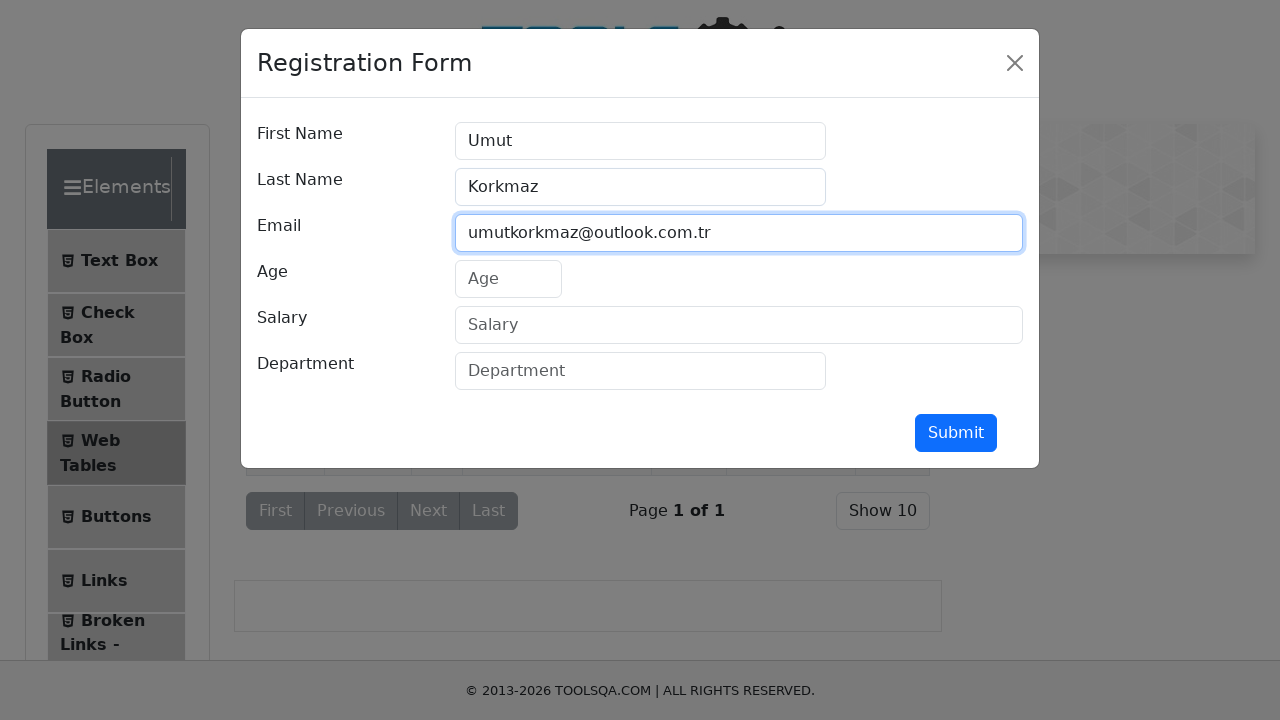

Filled age field with '30' on xpath=//input[@id='age']
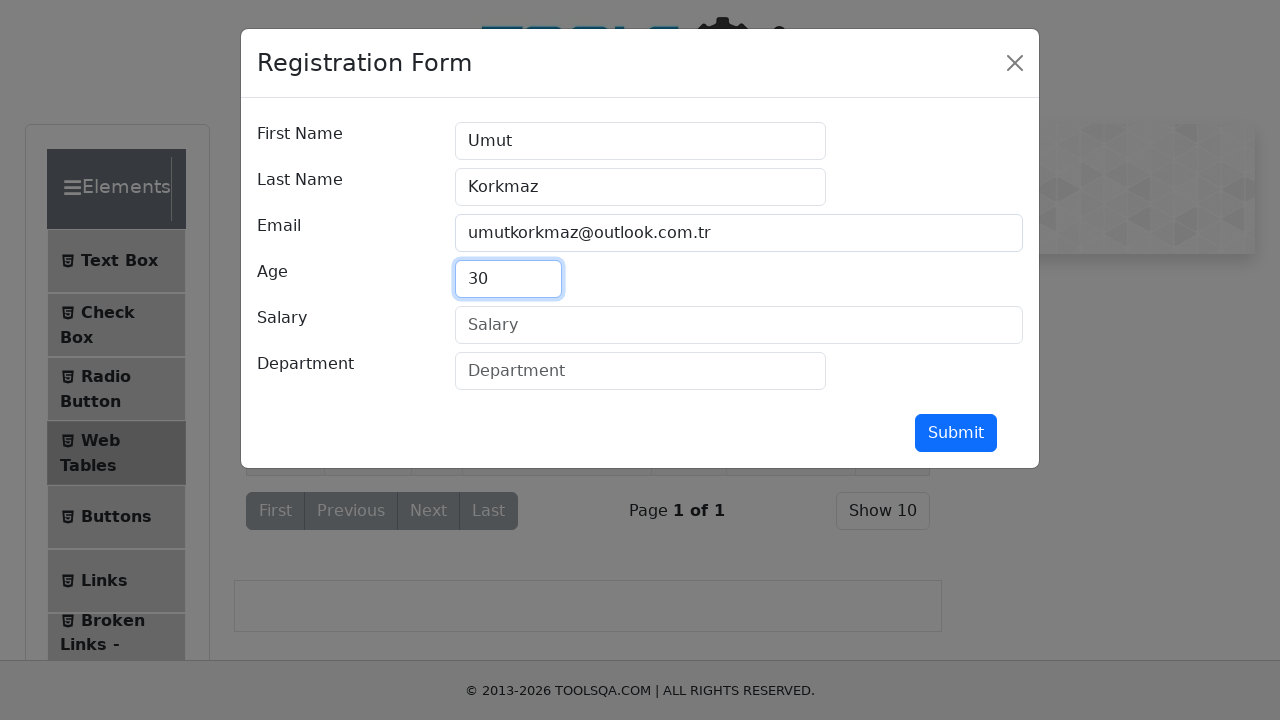

Filled salary field with '5000' on xpath=//input[@id='salary']
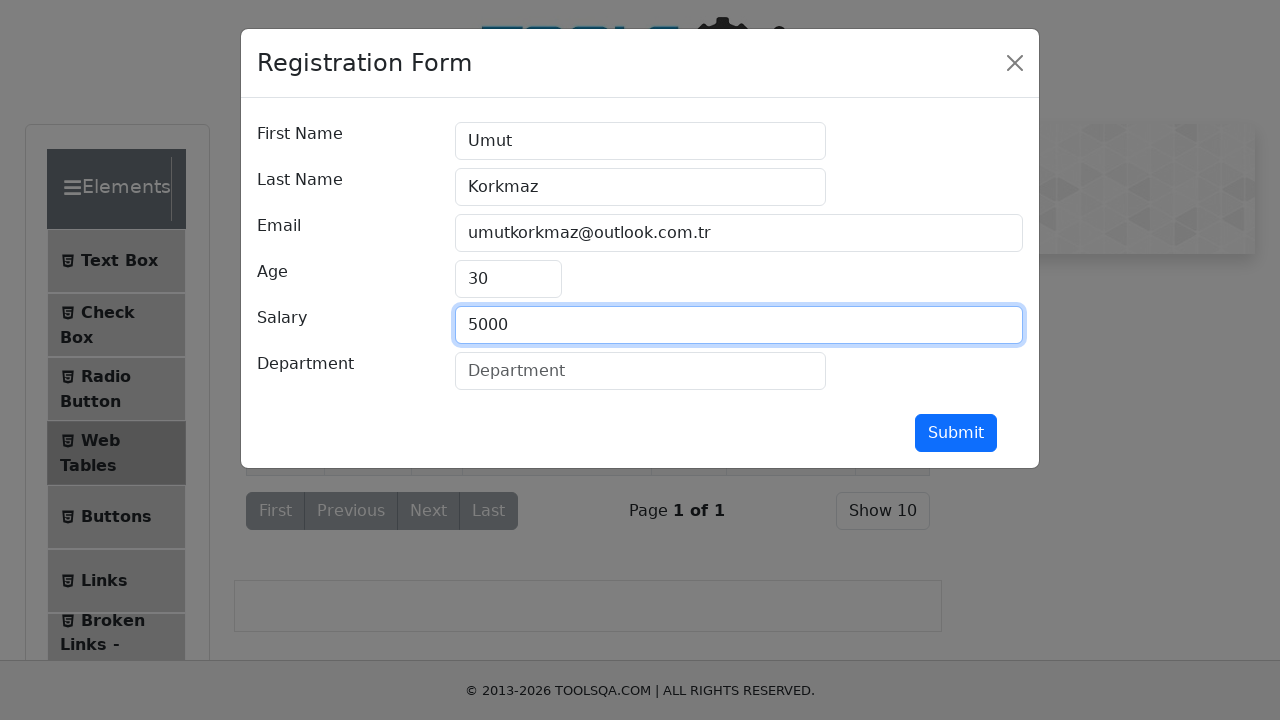

Filled department field with 'IT' on xpath=//input[@id='department']
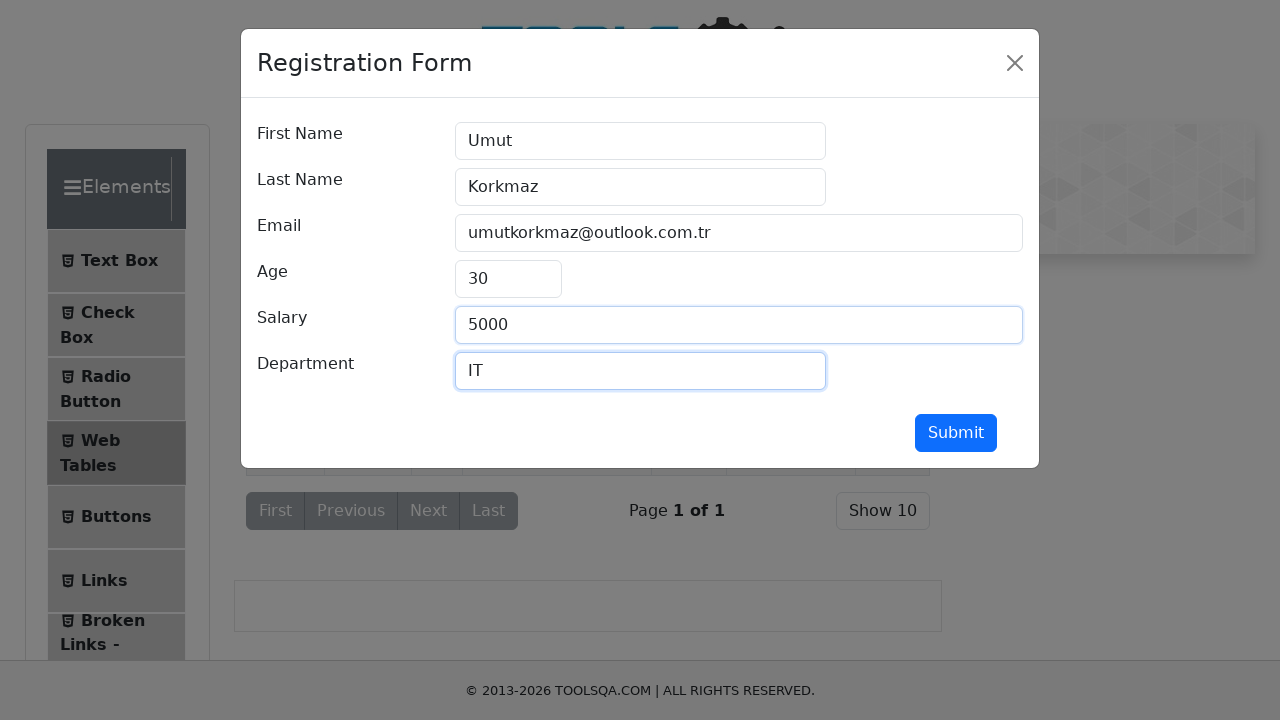

Clicked submit button to add new record at (956, 433) on xpath=//button[@id='submit']
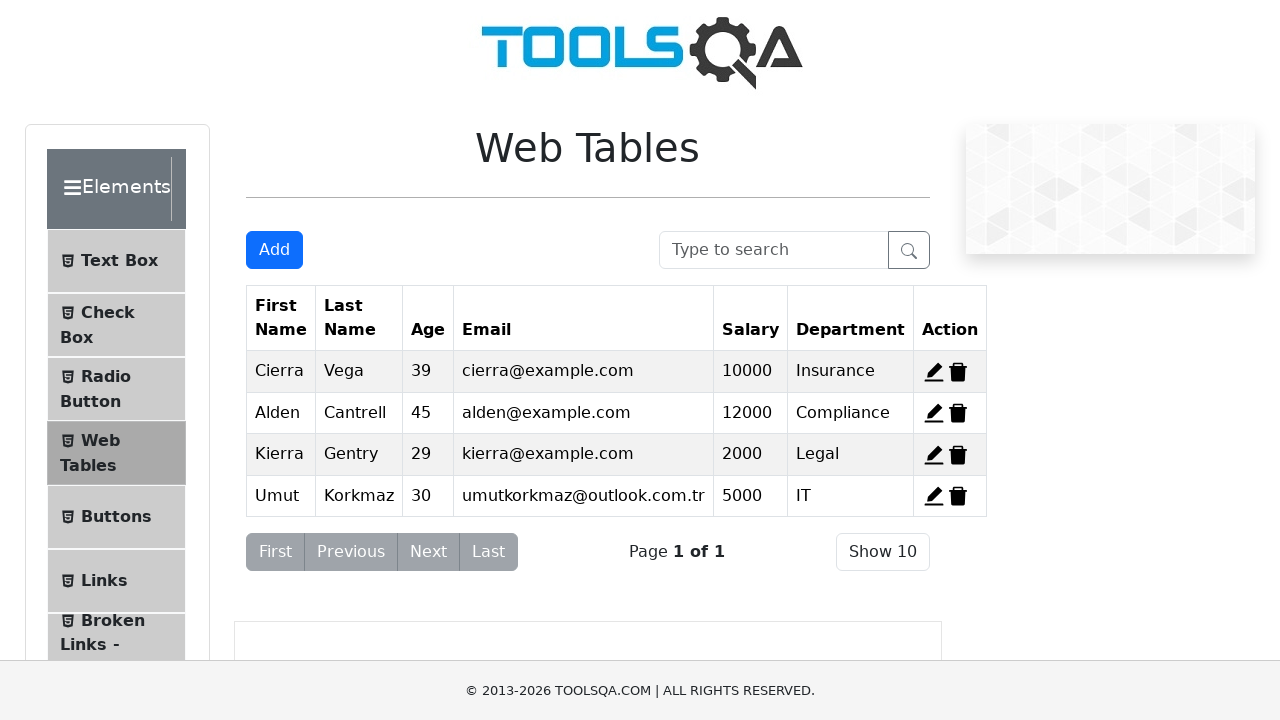

Waited for edit buttons to be visible
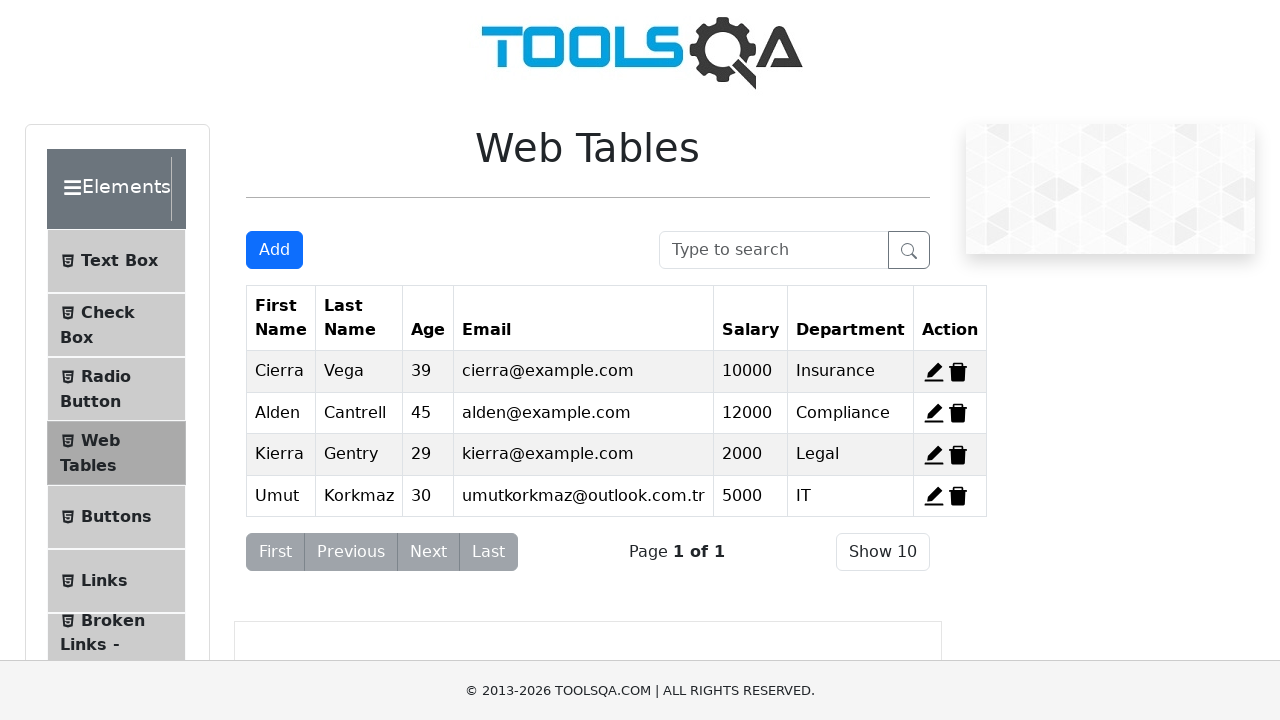

Clicked the last edit button to edit the newly added record at (934, 496) on xpath=//span[@title='Edit'] >> nth=-1
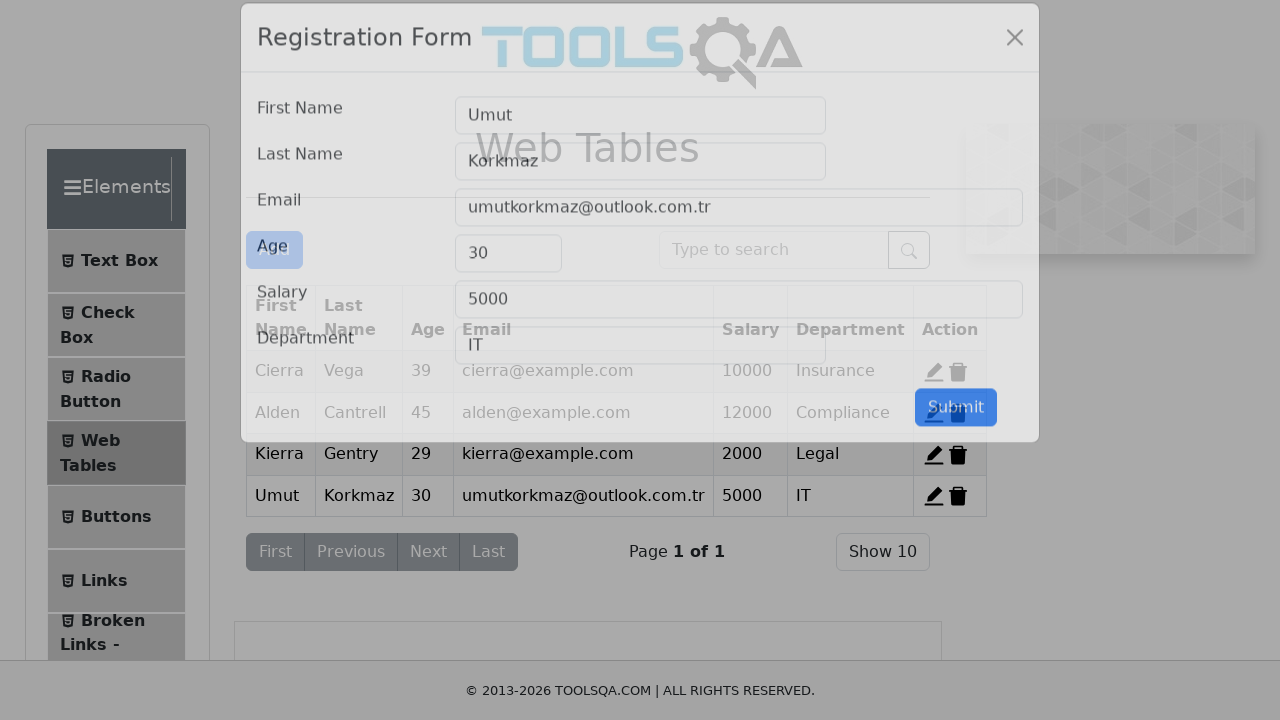

Cleared first name field on xpath=//input[@id='firstName']
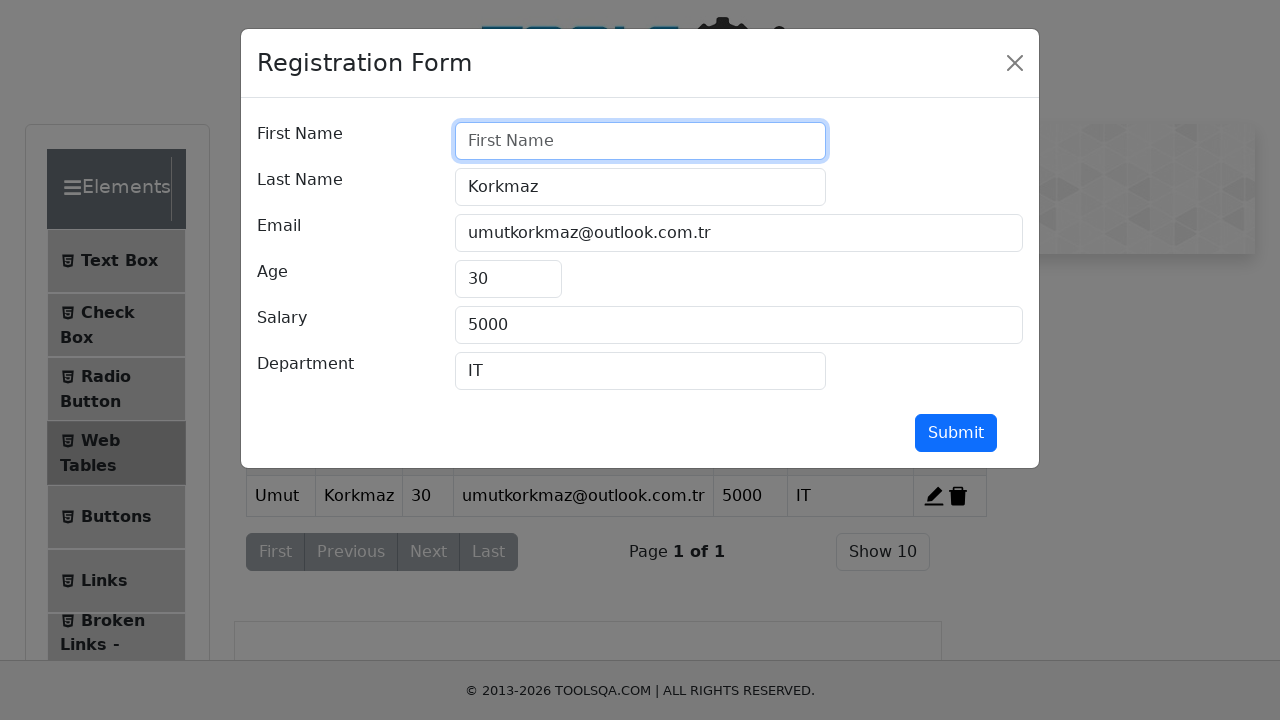

Filled first name field with 'Umut' on xpath=//input[@id='firstName']
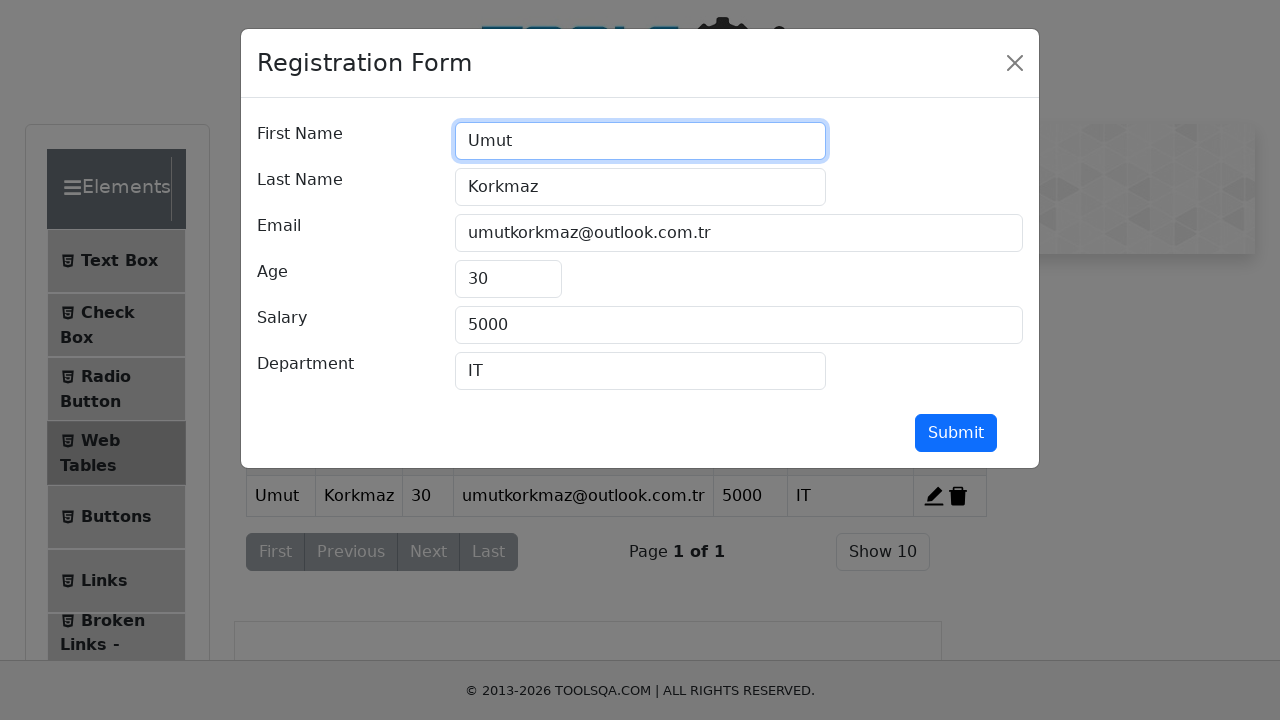

Cleared last name field on xpath=//input[@id='lastName']
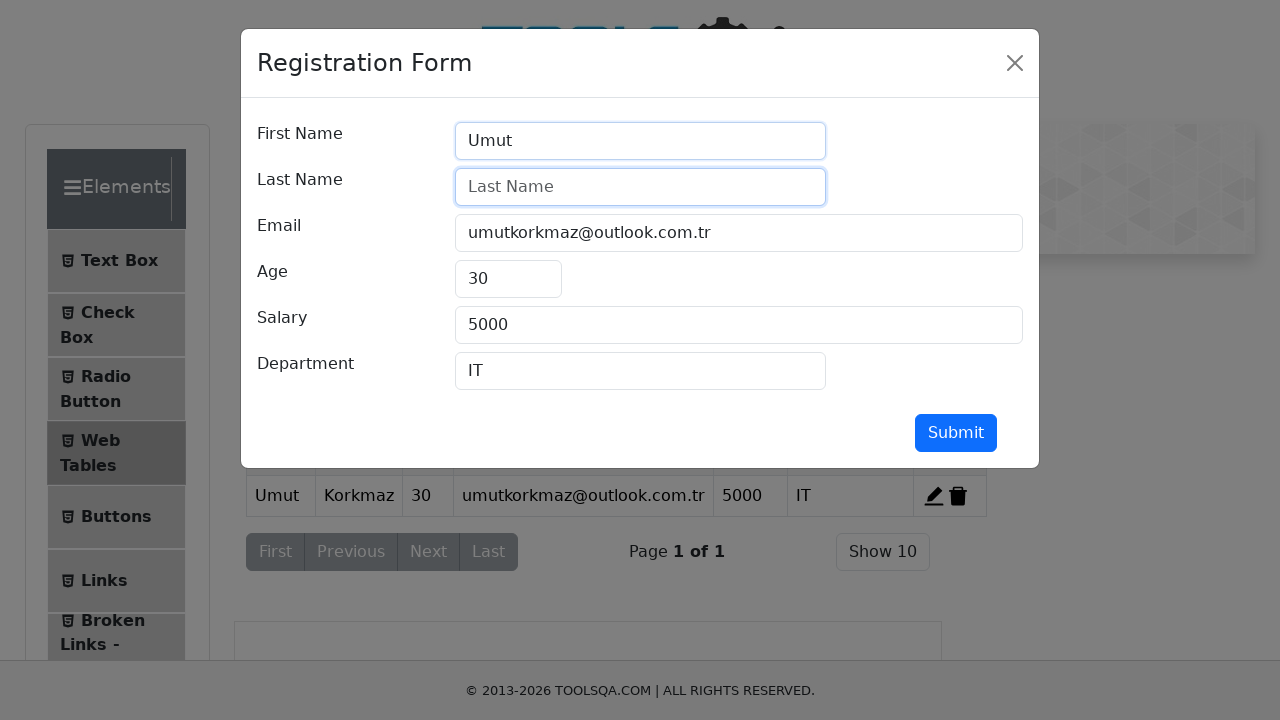

Filled last name field with 'Korkmaz' on xpath=//input[@id='lastName']
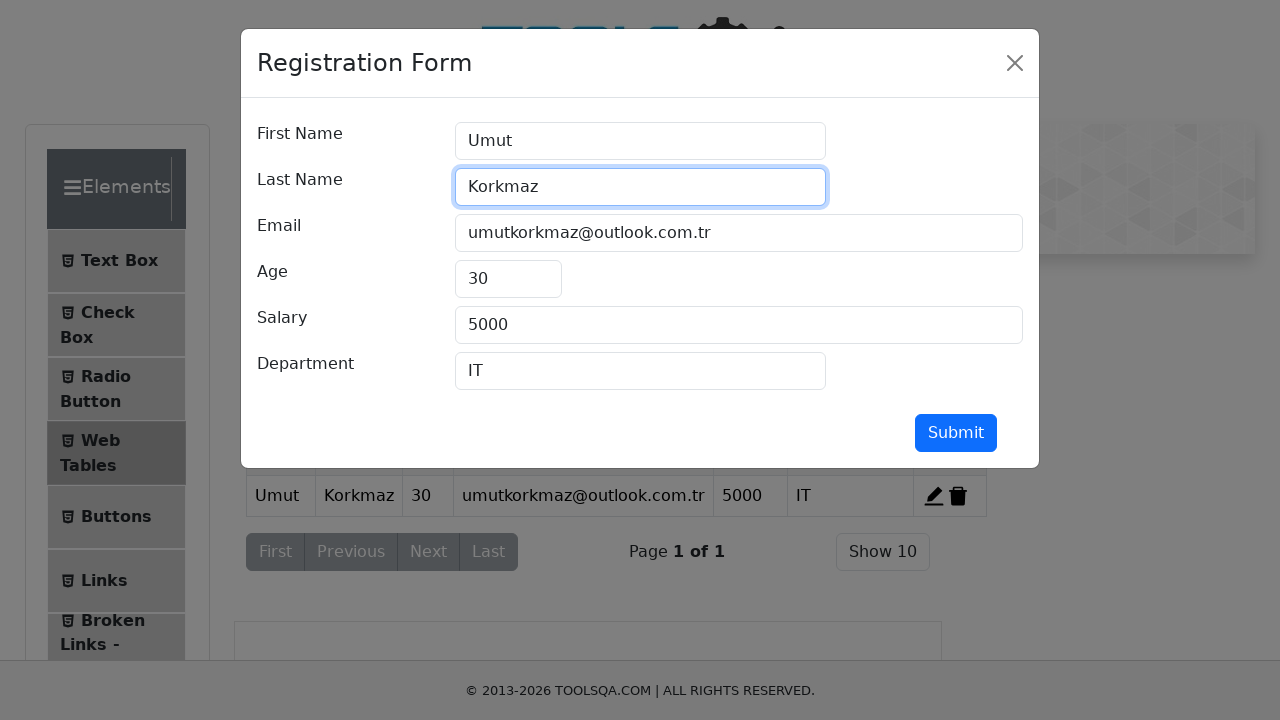

Cleared email field on xpath=//input[@id='userEmail']
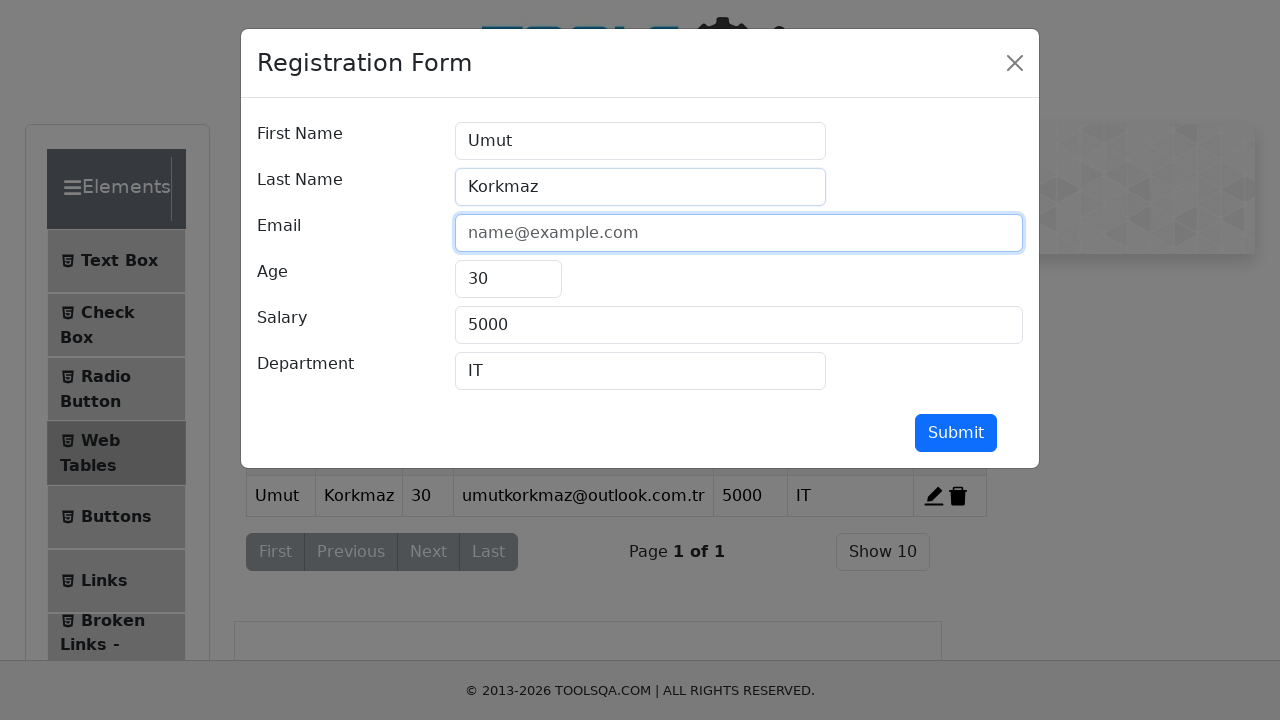

Filled email field with 'umutkorkmaz@outlook.com.tr' on xpath=//input[@id='userEmail']
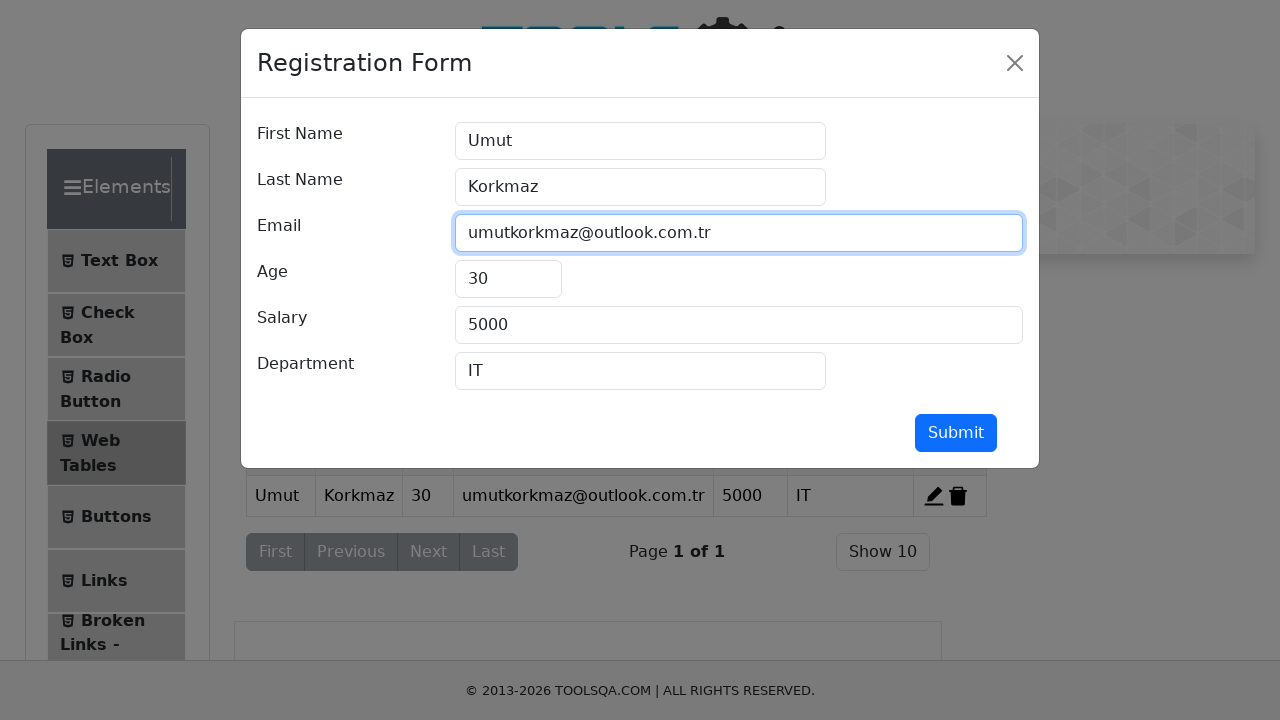

Cleared age field on xpath=//input[@id='age']
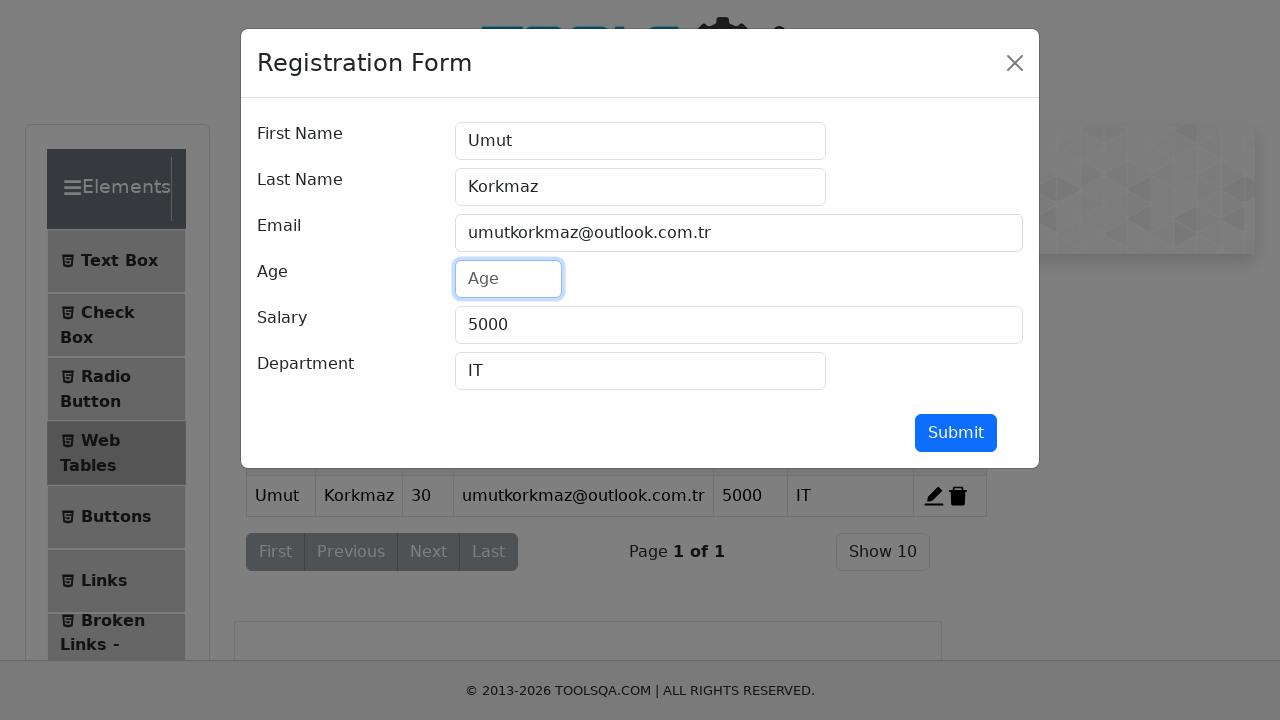

Filled age field with '35' on xpath=//input[@id='age']
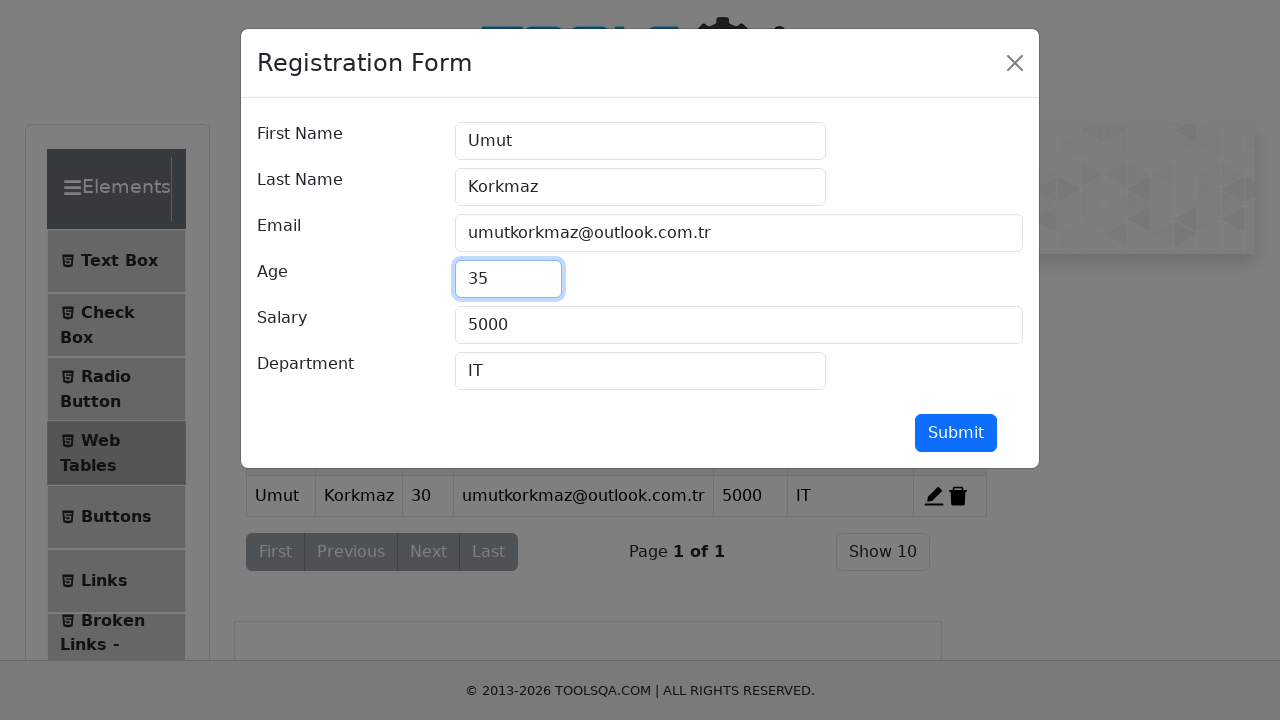

Cleared salary field on xpath=//input[@id='salary']
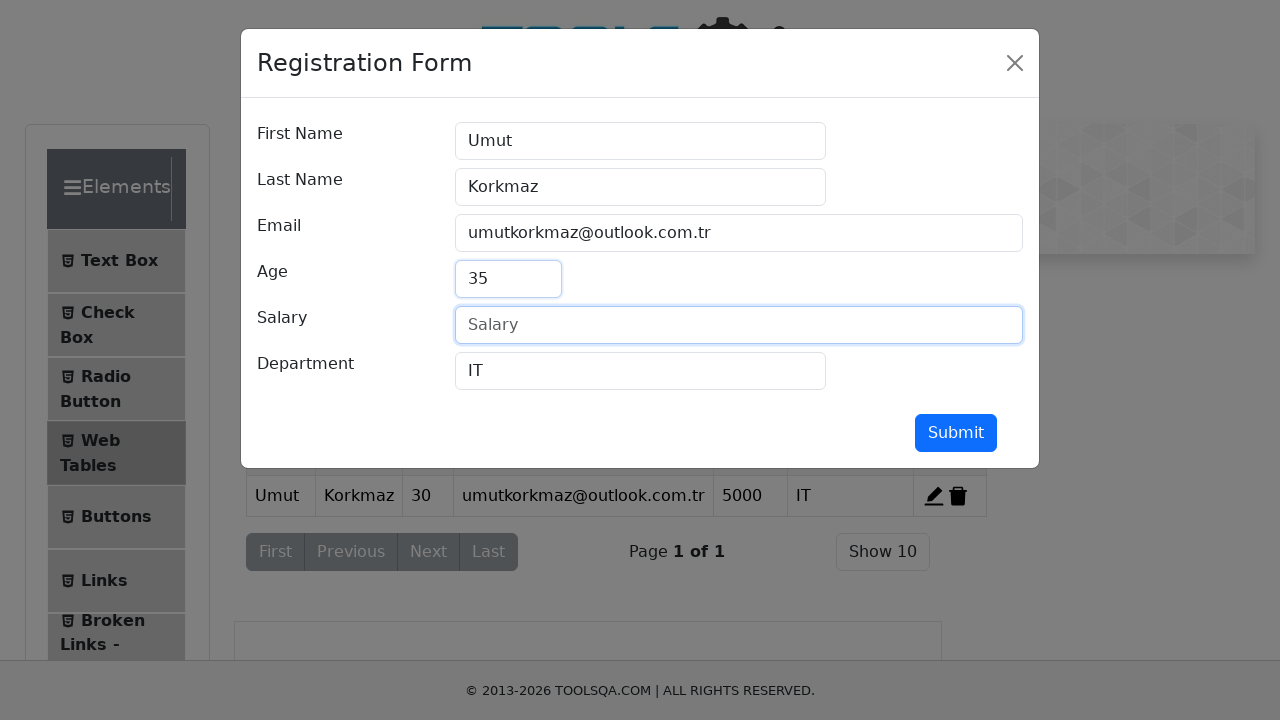

Filled salary field with '6000' on xpath=//input[@id='salary']
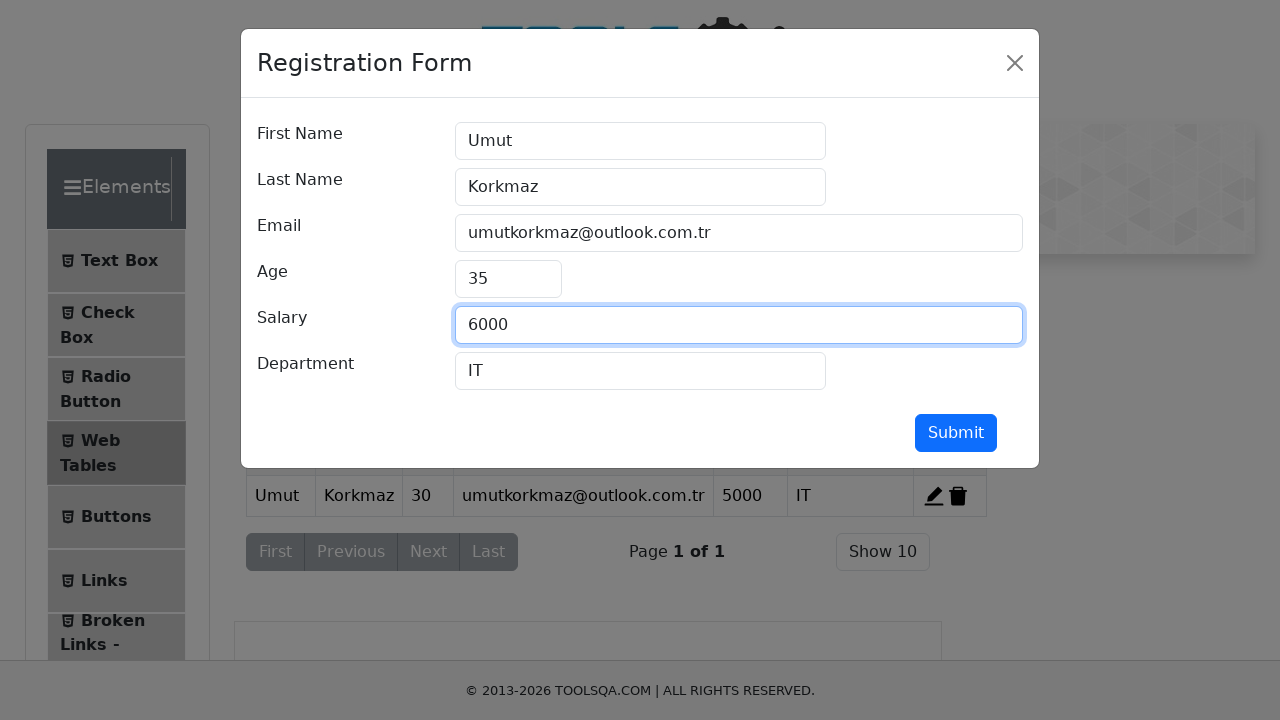

Cleared department field on xpath=//input[@id='department']
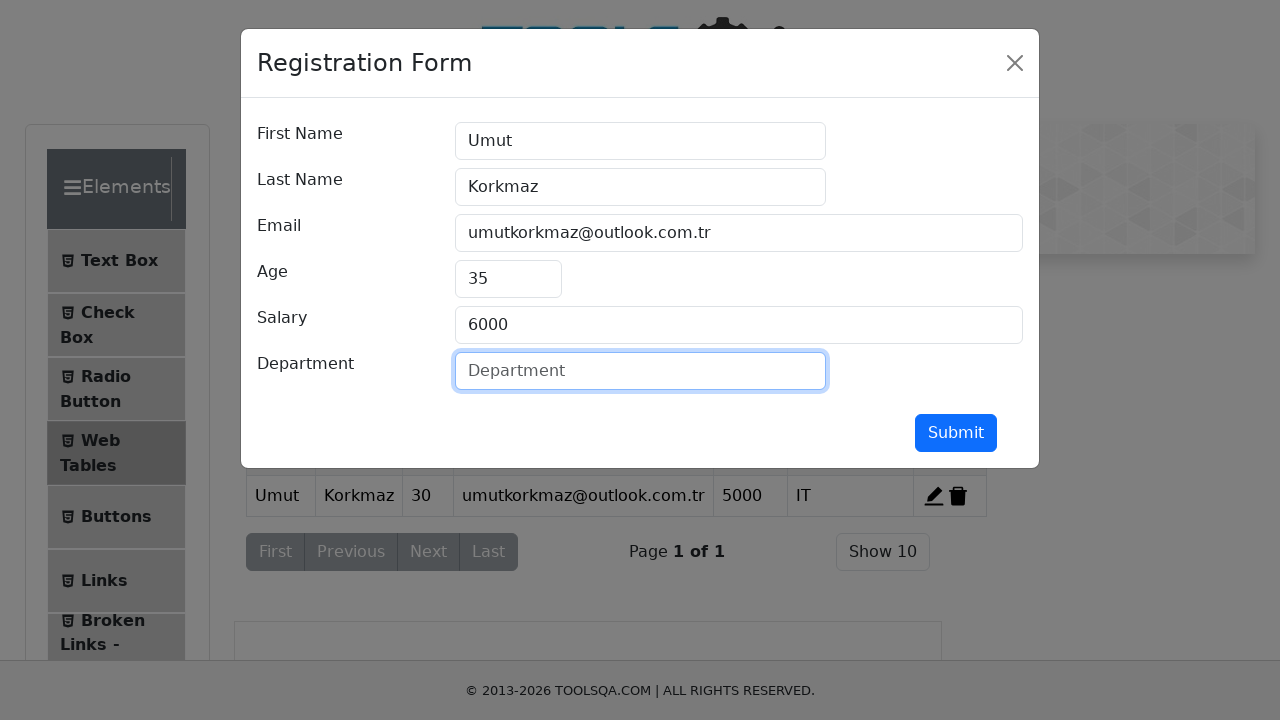

Filled department field with 'HR' on xpath=//input[@id='department']
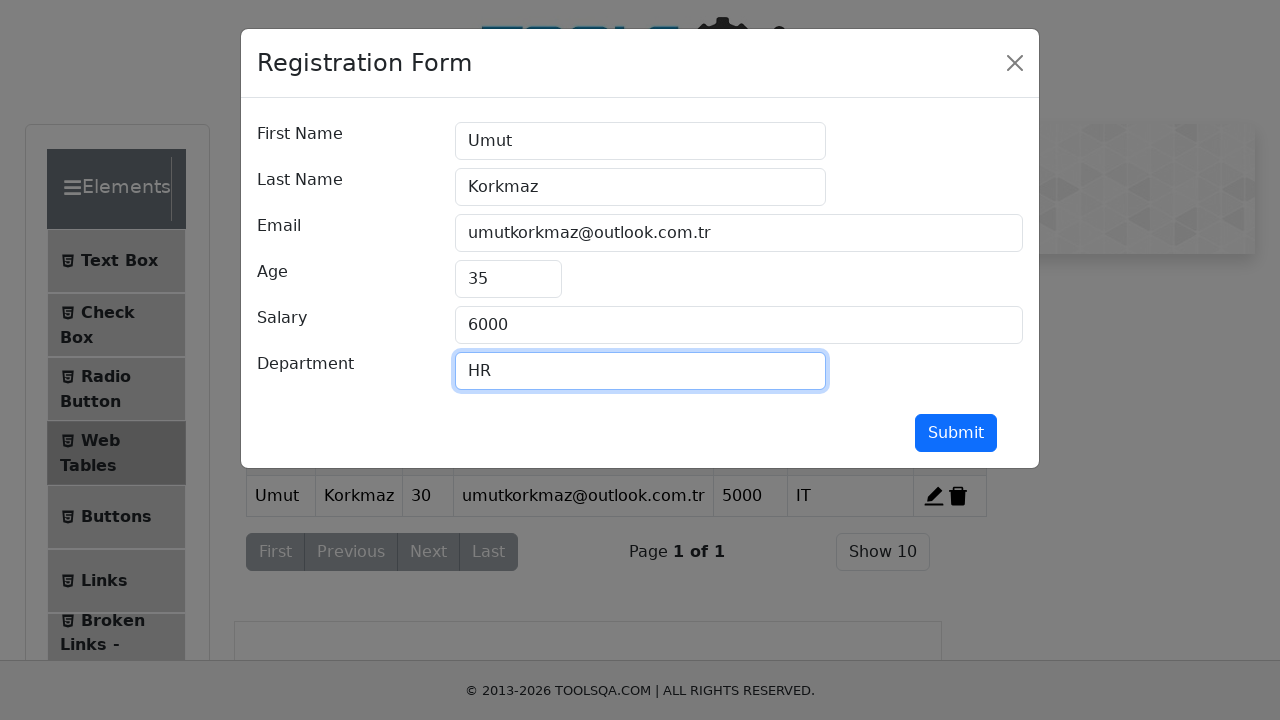

Clicked submit button to save edited record at (956, 433) on xpath=//button[@id='submit']
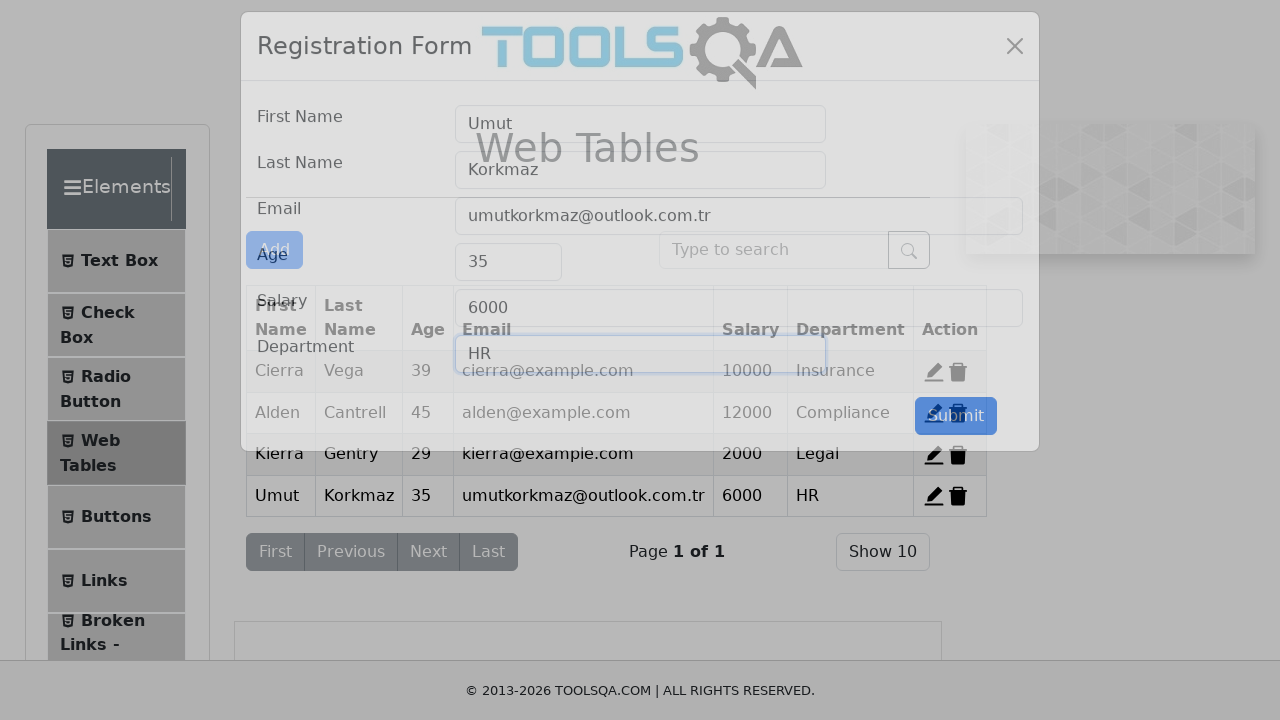

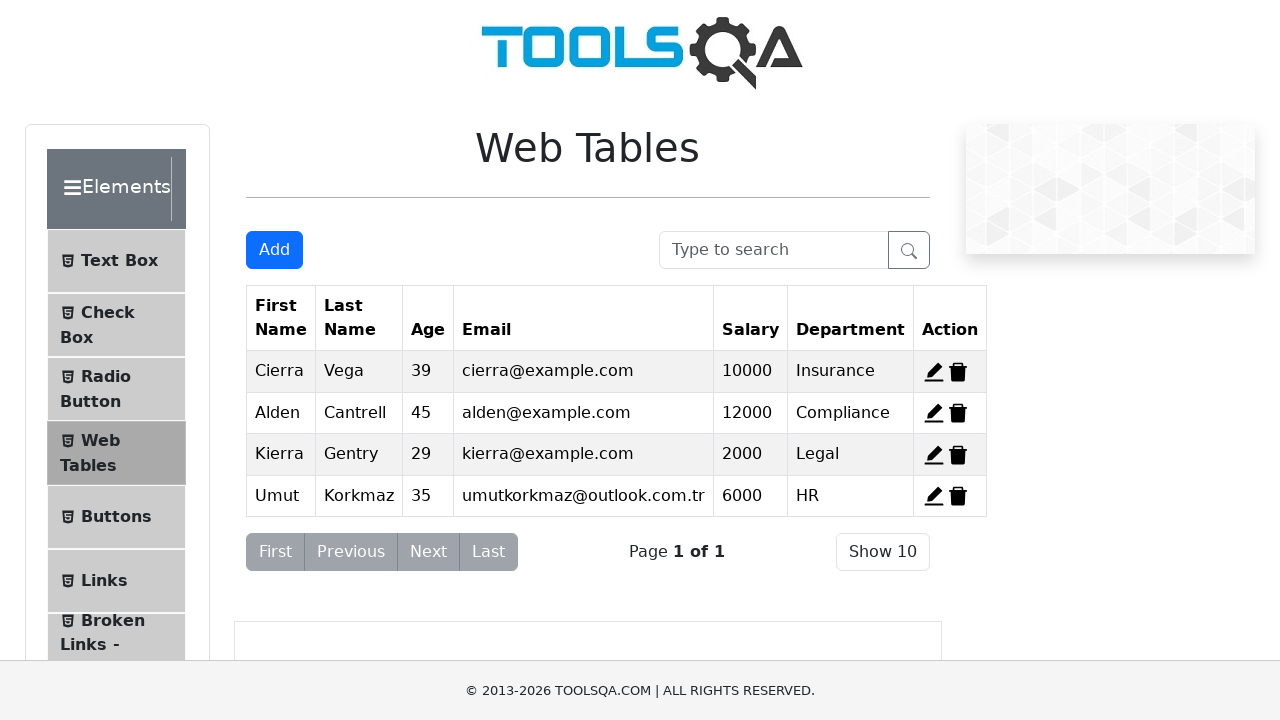